Tests a registration form by filling in name, email, and password fields, then clicking the Register button

Starting URL: https://demoapps.qspiders.com/ui

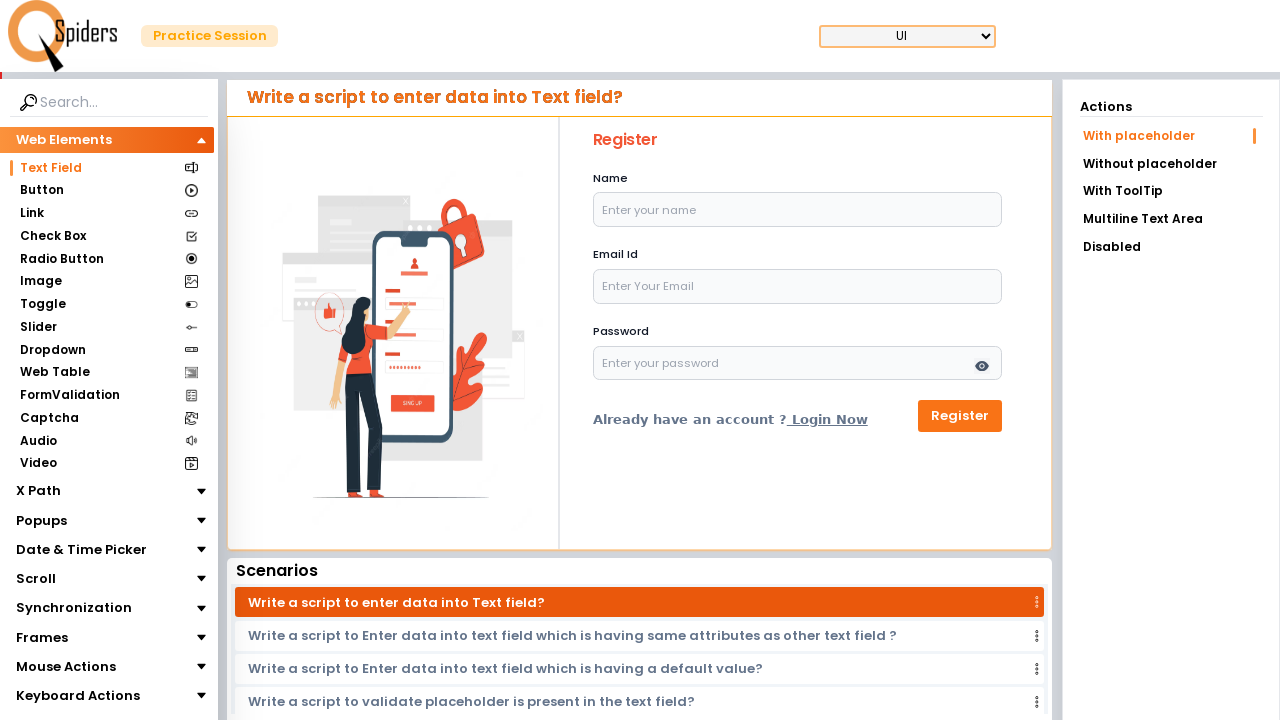

Filled name field with 'shankar' on #name
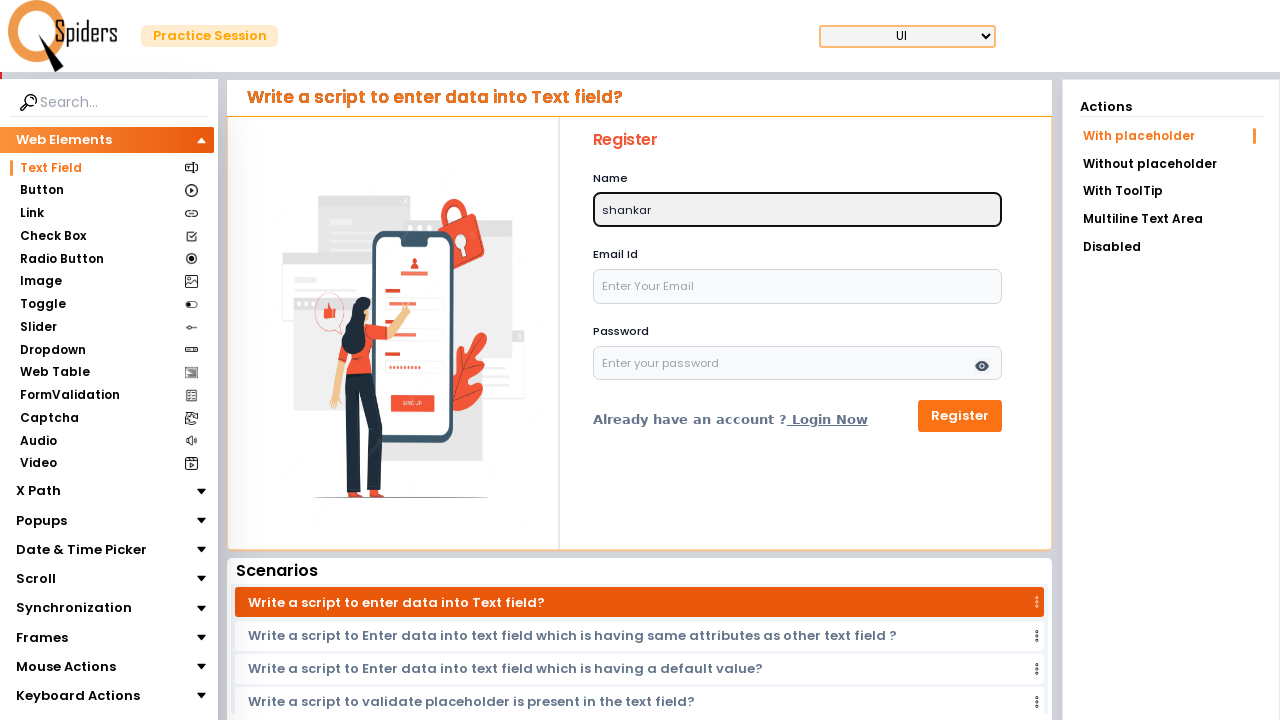

Filled email field with 'Shank@gmail.com' on #email
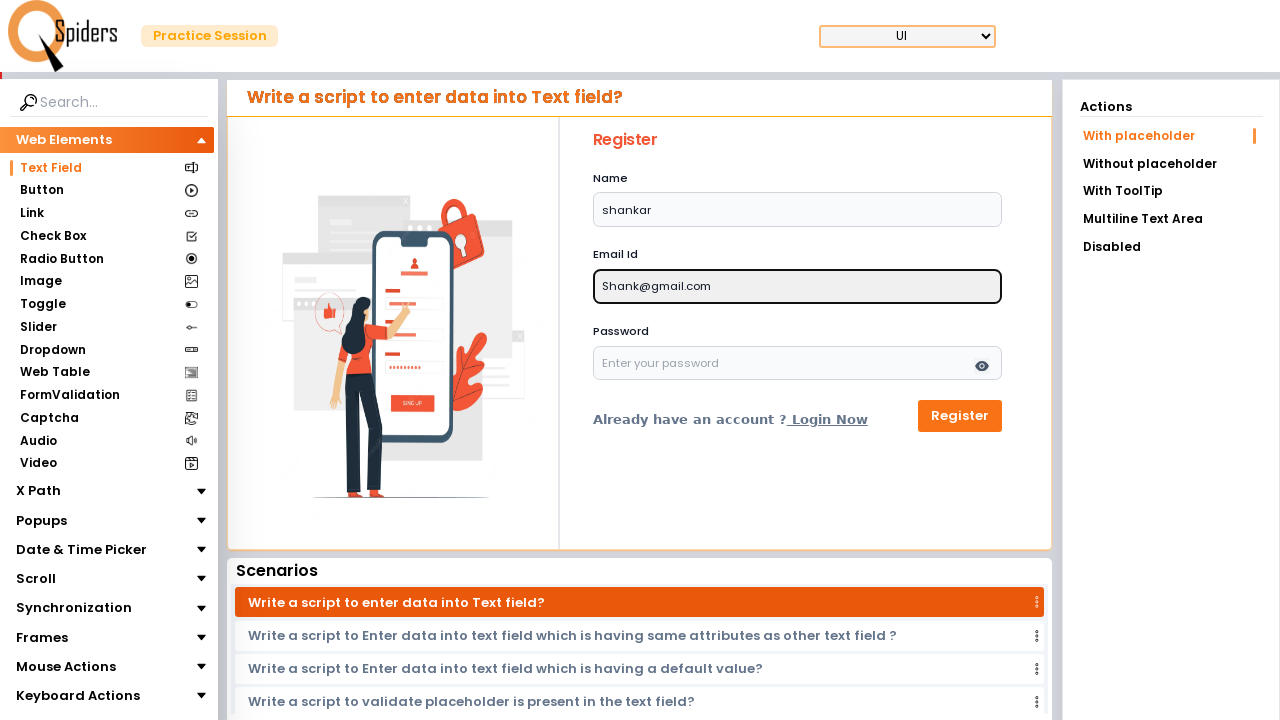

Filled password field with 'Shan123' on #password
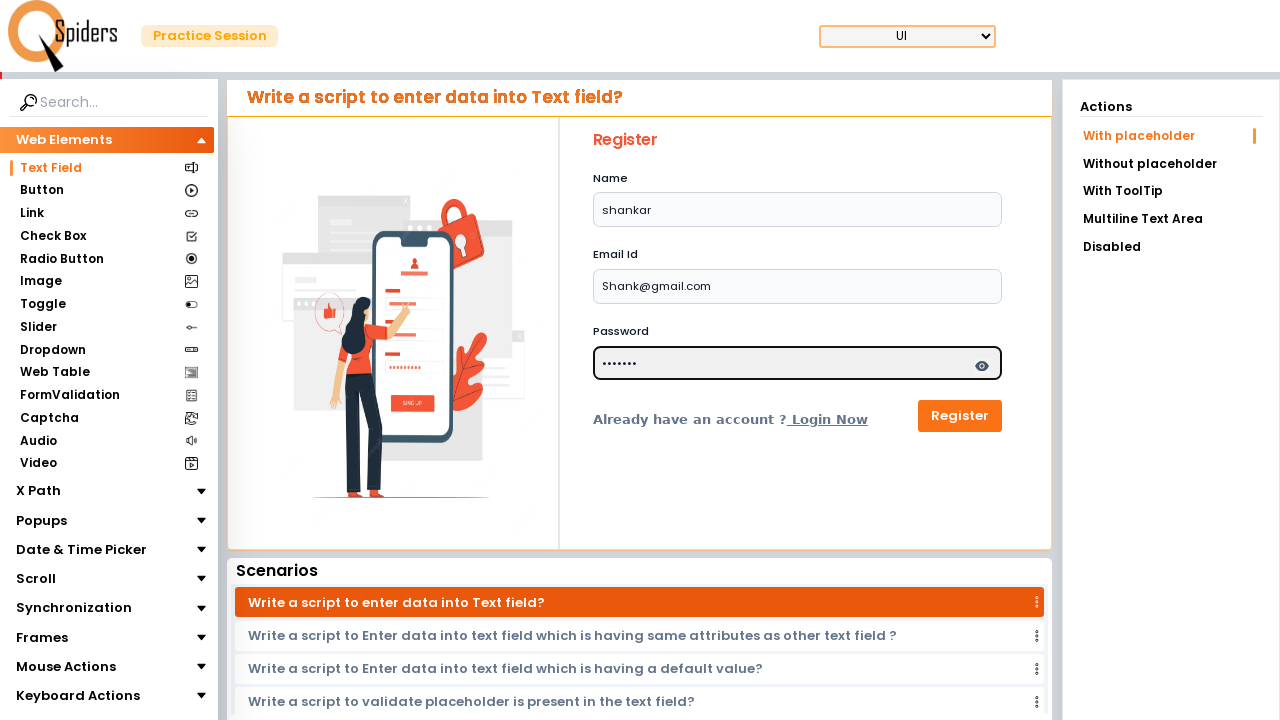

Clicked Register button at (960, 416) on button:has-text('Register')
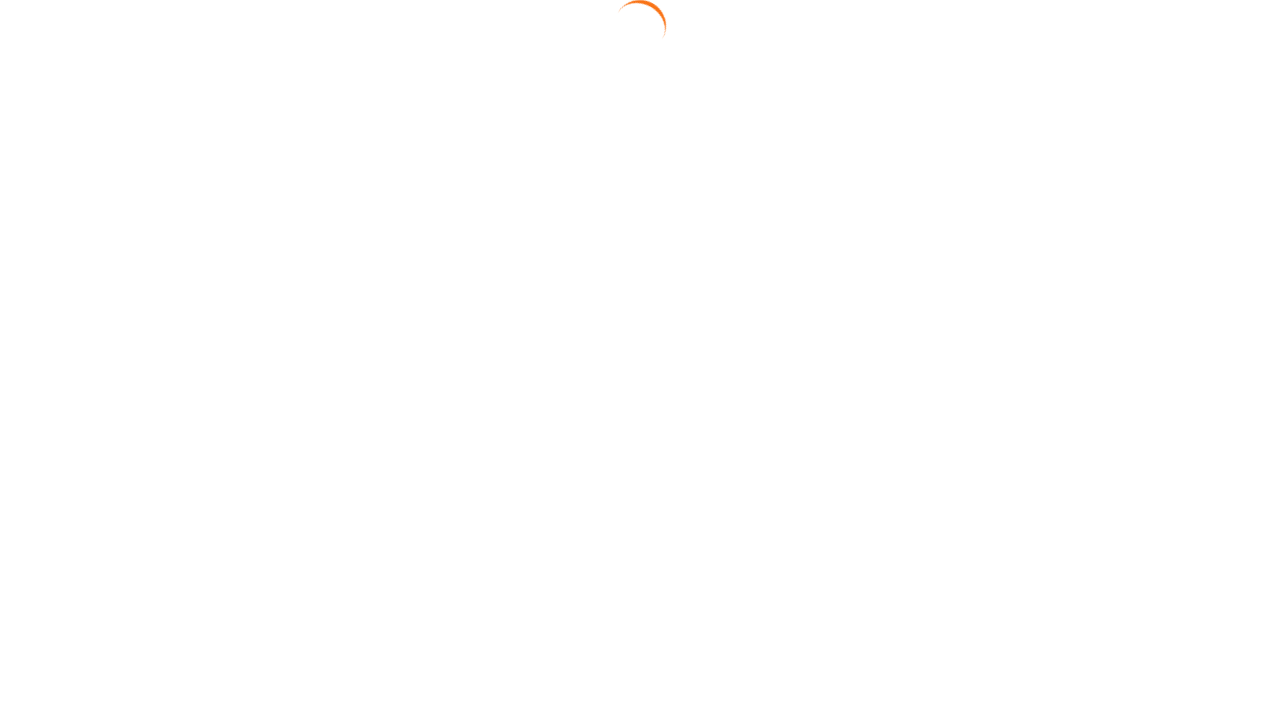

Waited for registration to complete
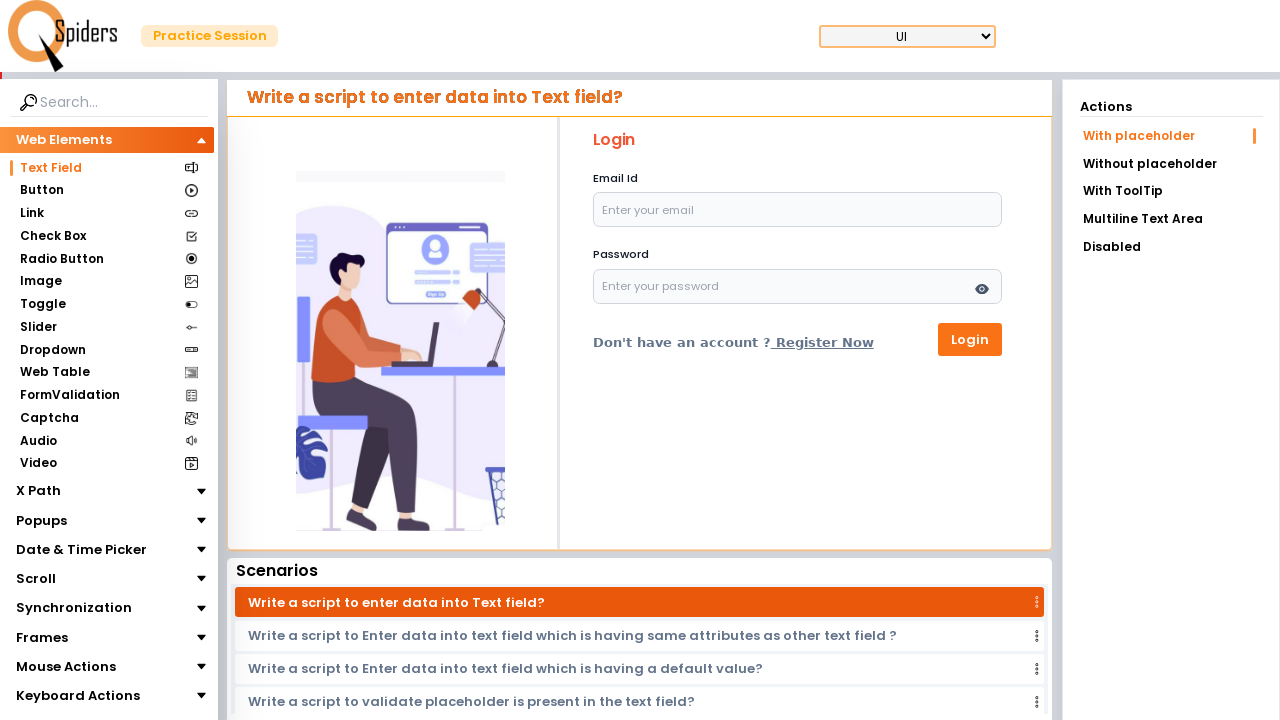

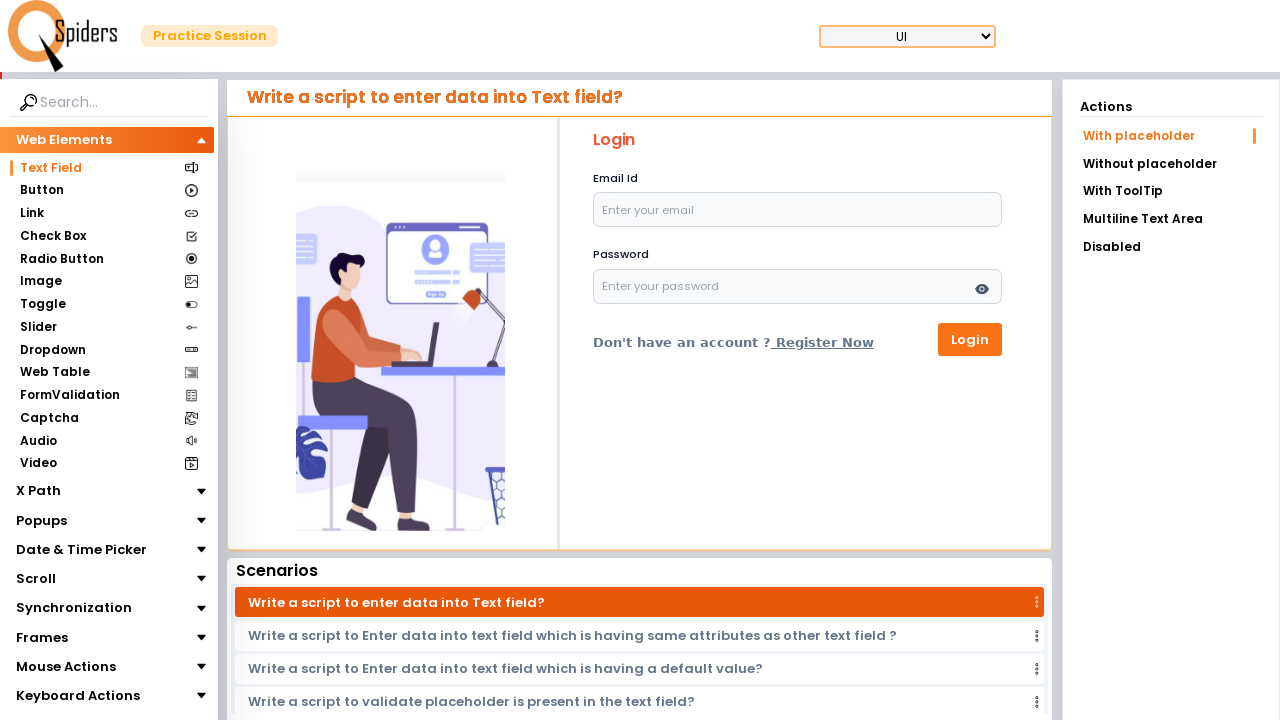